Tests page scrolling functionality on a registration demo page by scrolling down and locating the submit button element

Starting URL: https://demo.automationtesting.in/Register.html

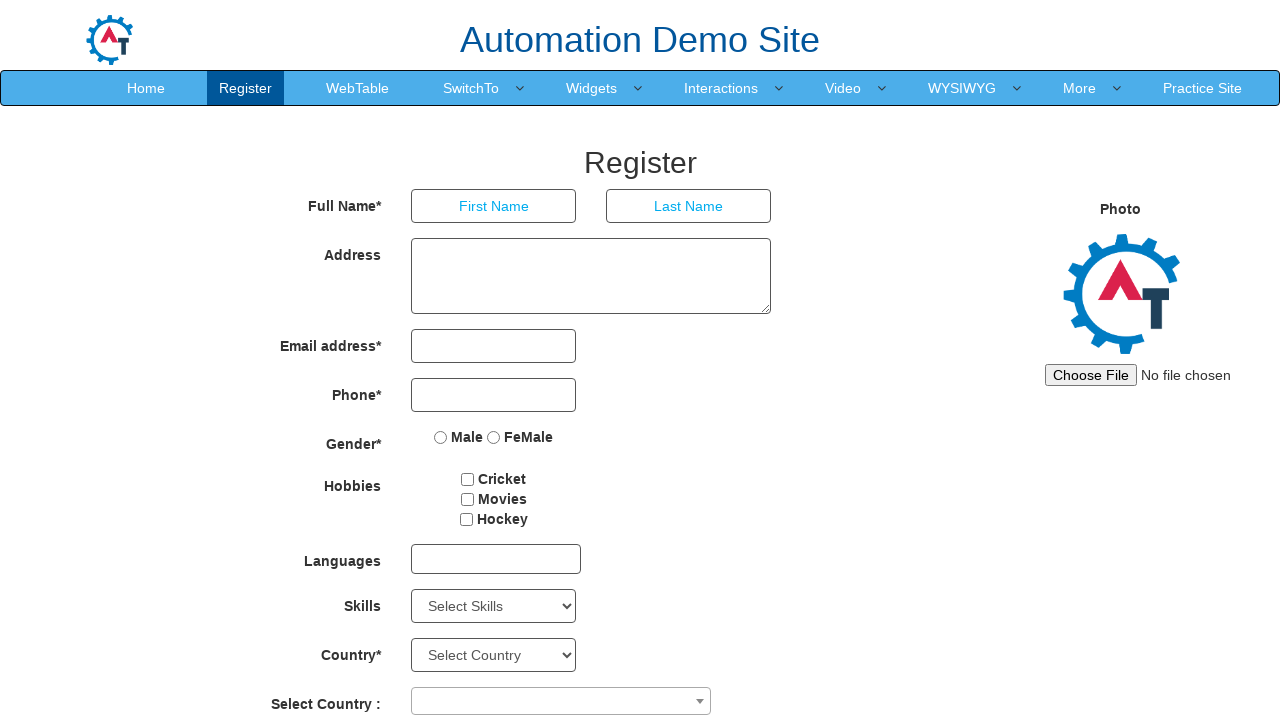

Scrolled down the page by 600 pixels
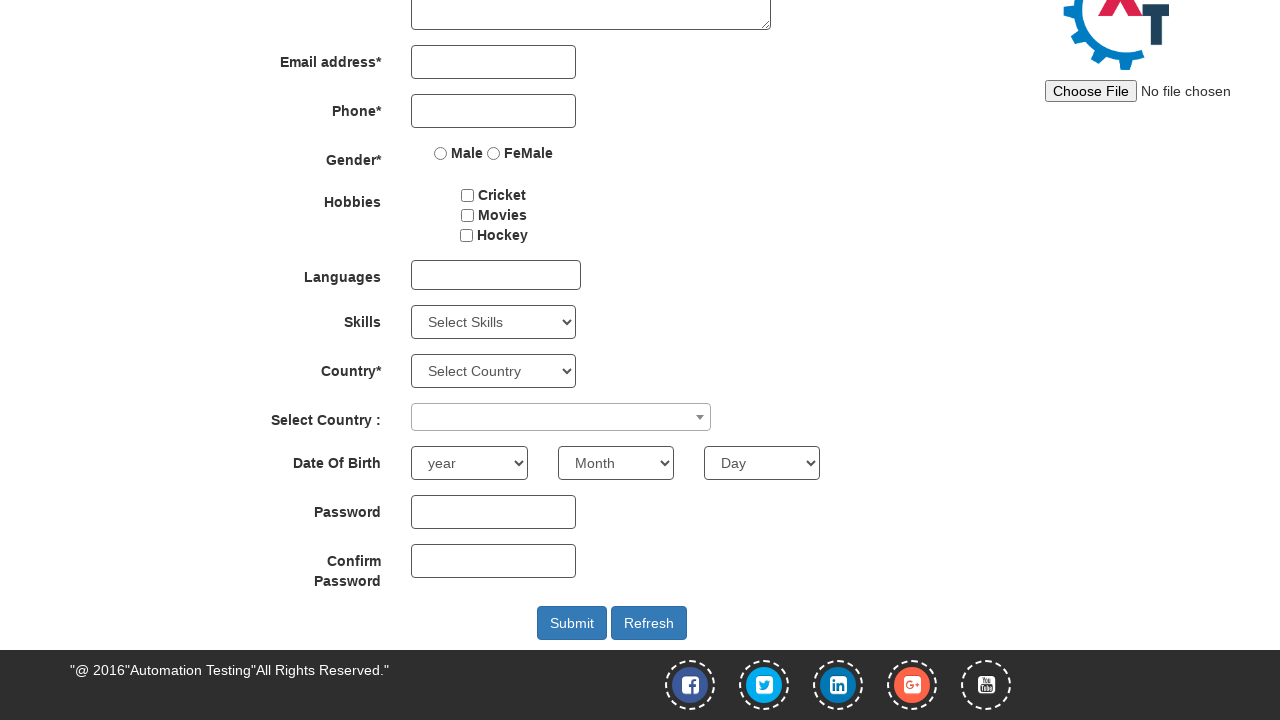

Submit button located after scrolling
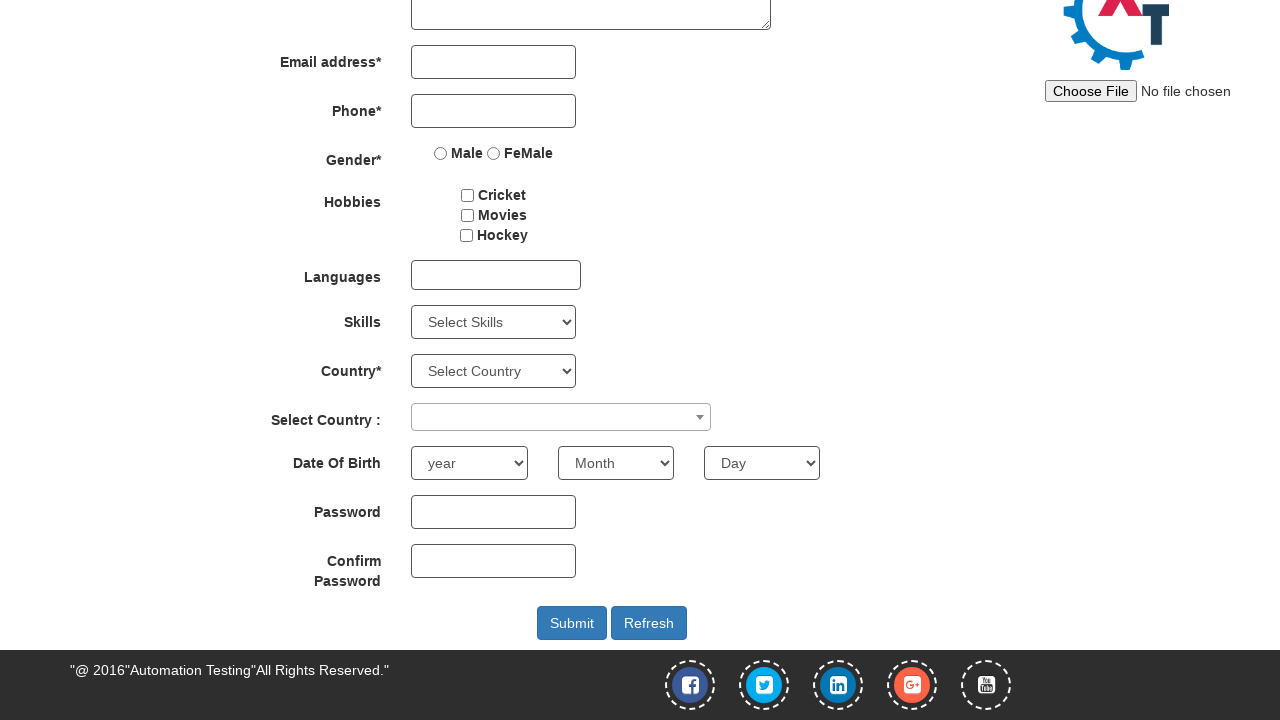

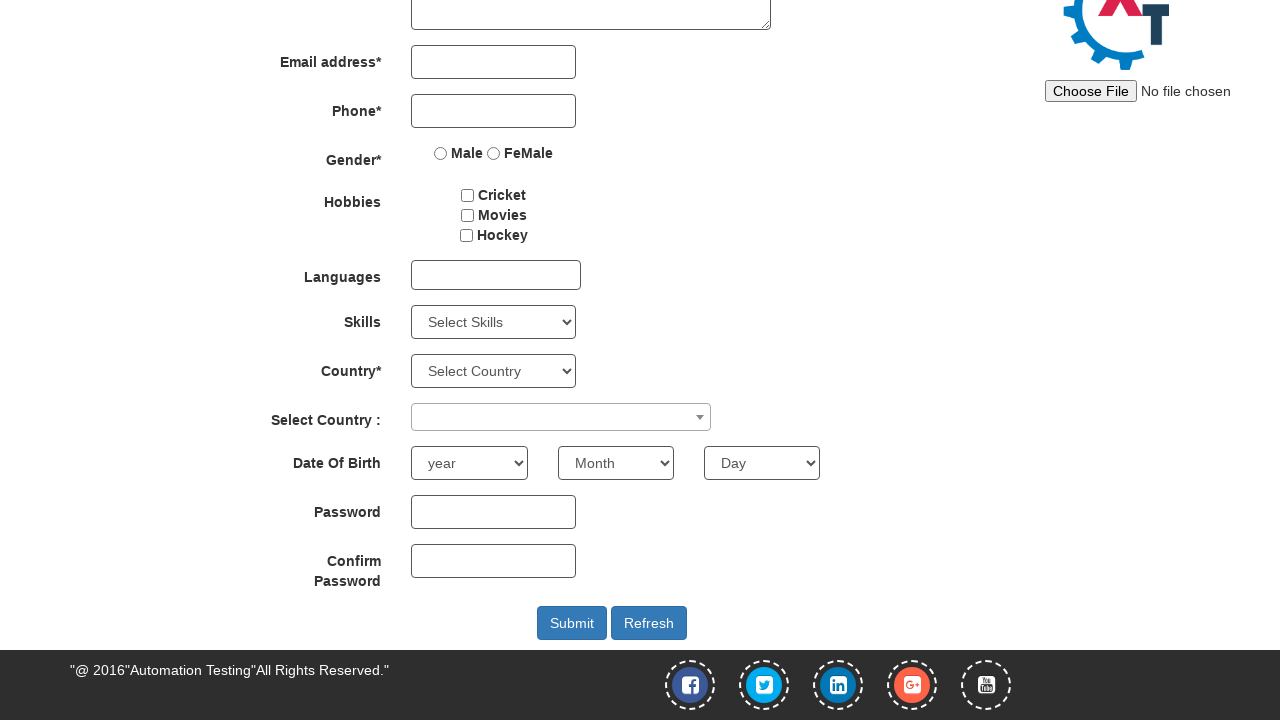